Tests handling a confirm dialog by first dismissing it and verifying the result, then accepting it and verifying the result

Starting URL: https://bonigarcia.dev/selenium-webdriver-java/dialog-boxes.html

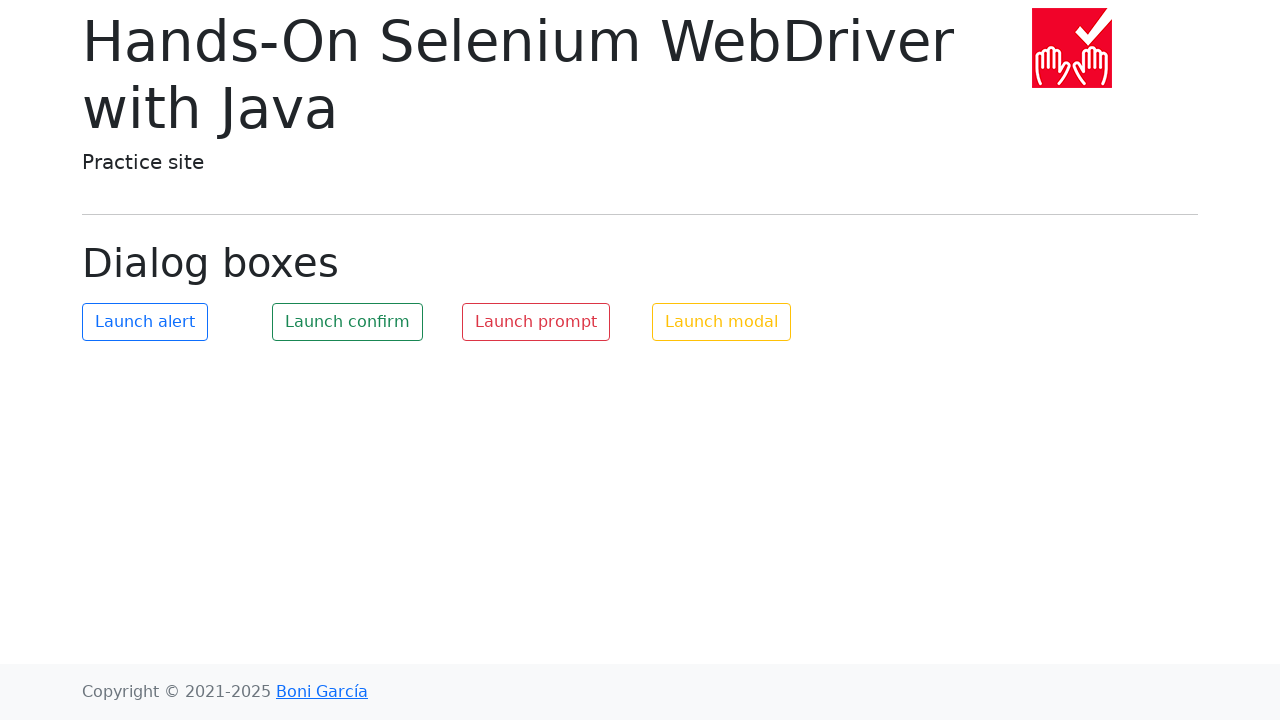

Set up dialog handler to dismiss confirm dialog
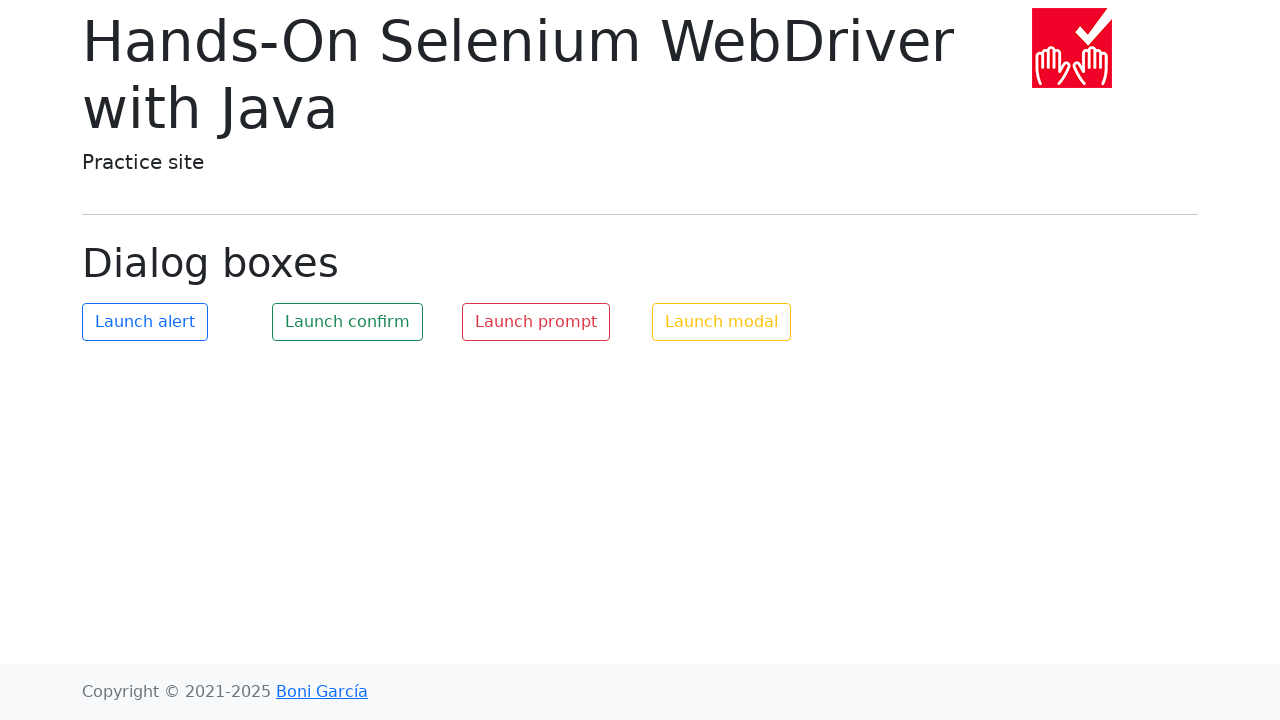

Clicked 'Launch confirm' button to trigger confirm dialog at (348, 322) on button:has-text('Launch confirm')
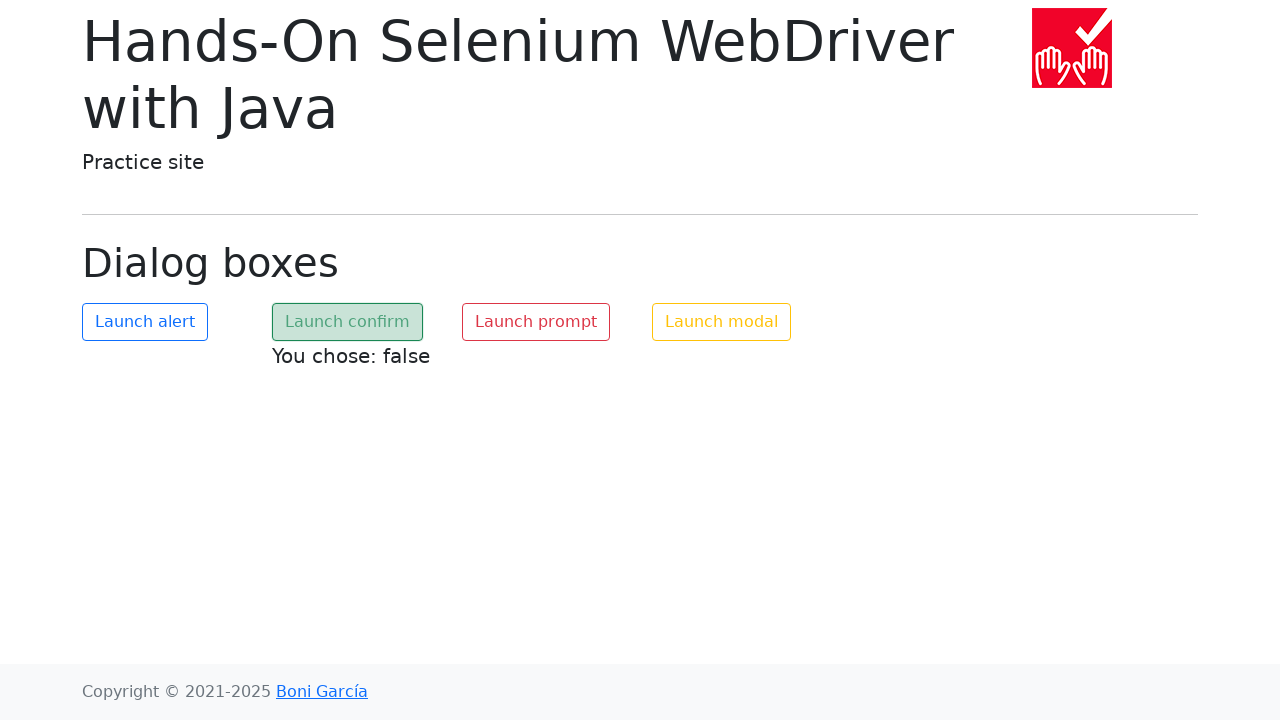

Waited 500ms for dialog to be dismissed and result to appear
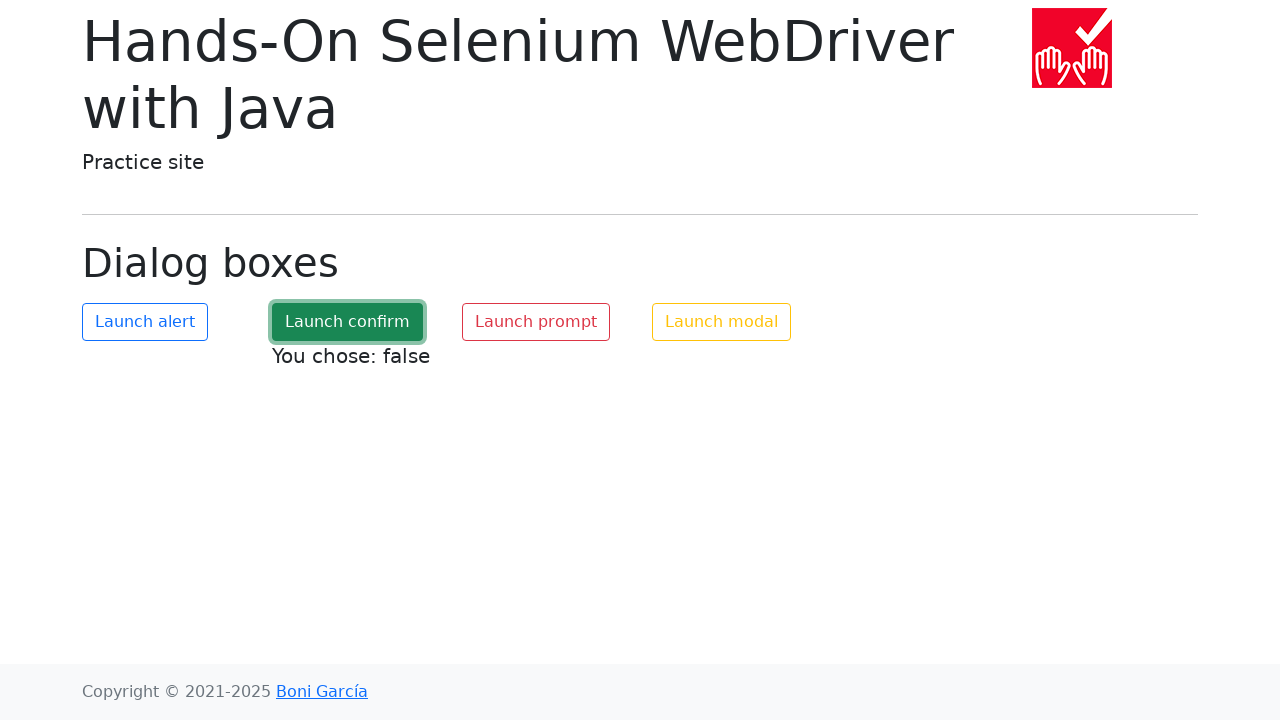

Retrieved confirm dialog result text
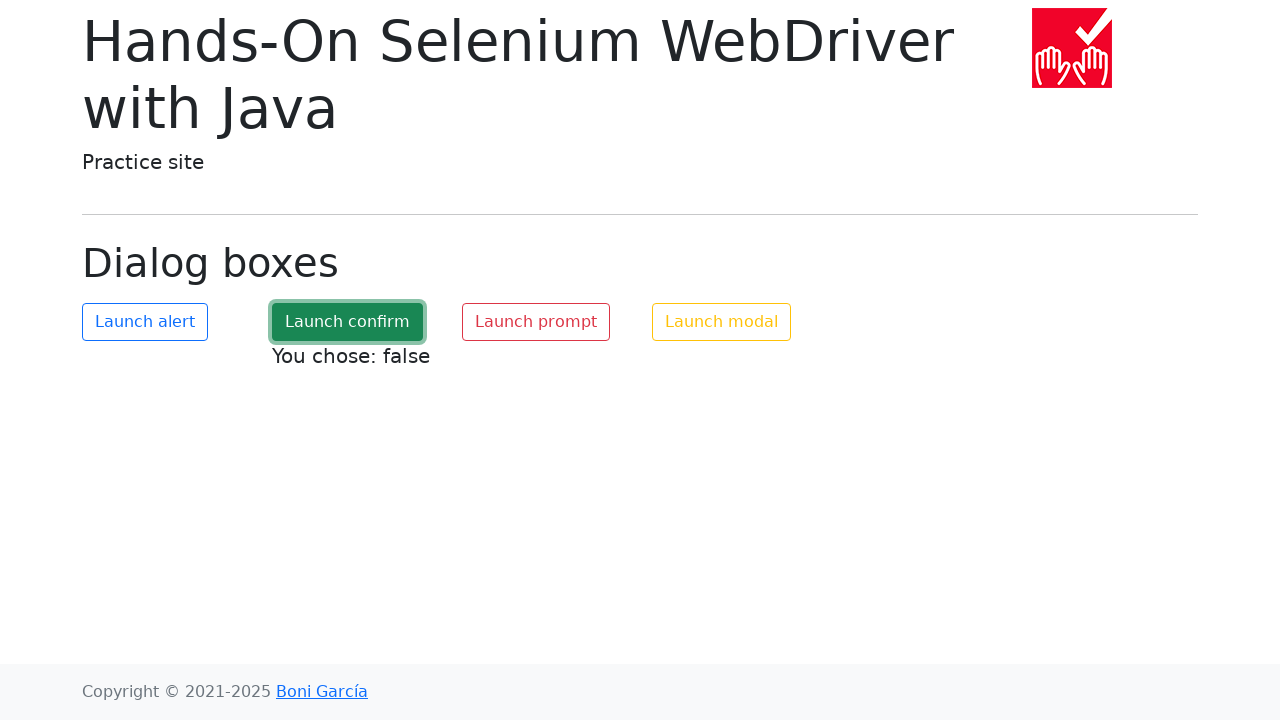

Verified dismiss result: 'You chose: false'
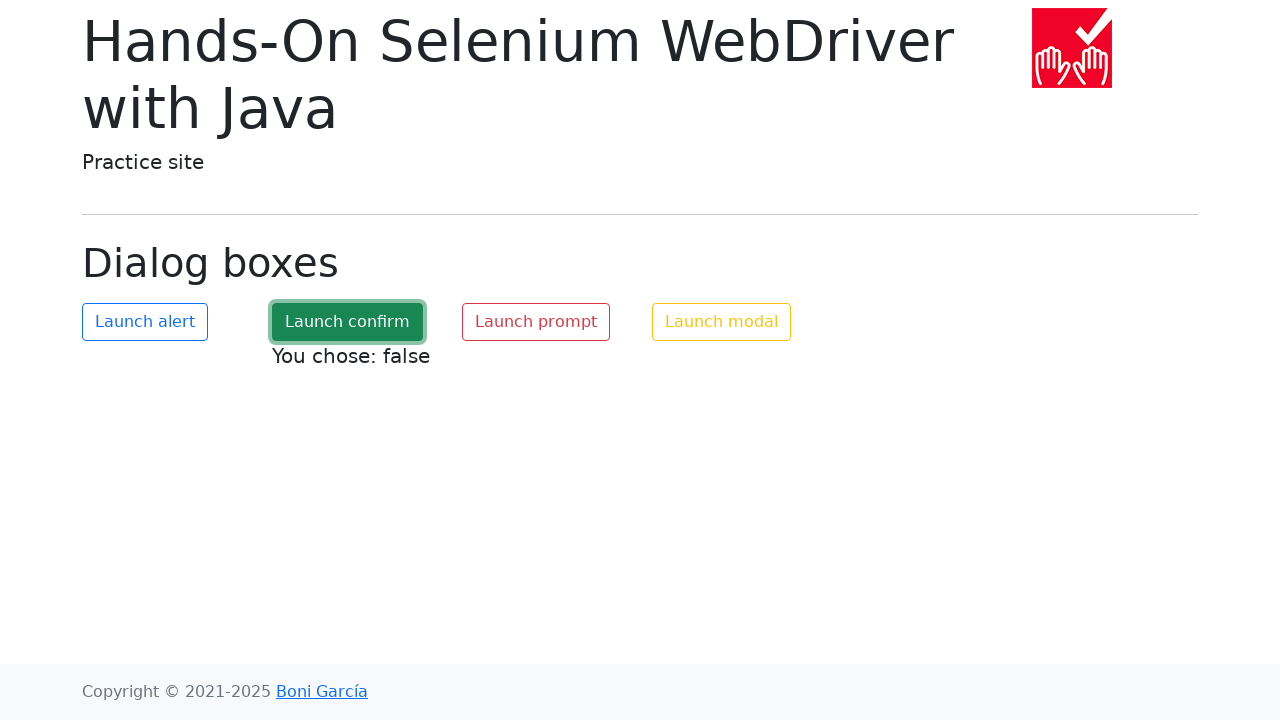

Set up dialog handler to accept confirm dialog
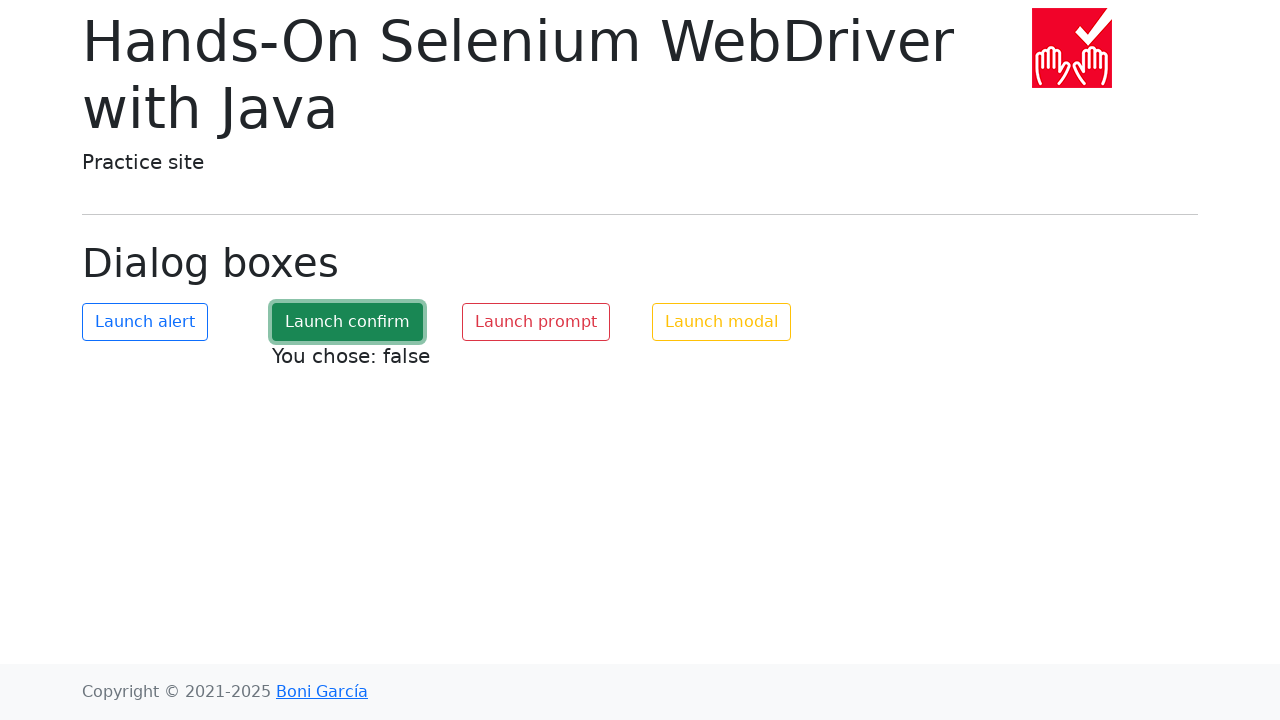

Clicked 'Launch confirm' button again to trigger confirm dialog at (348, 322) on button:has-text('Launch confirm')
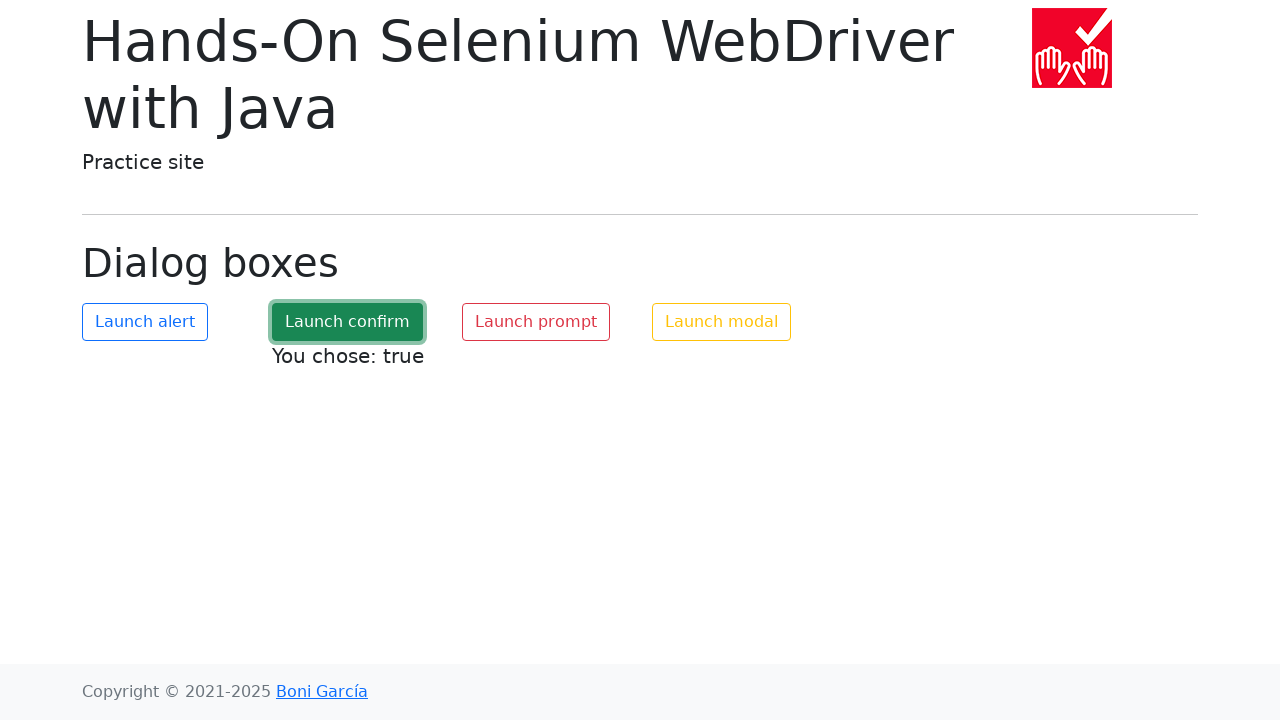

Waited 500ms for dialog to be accepted and result to appear
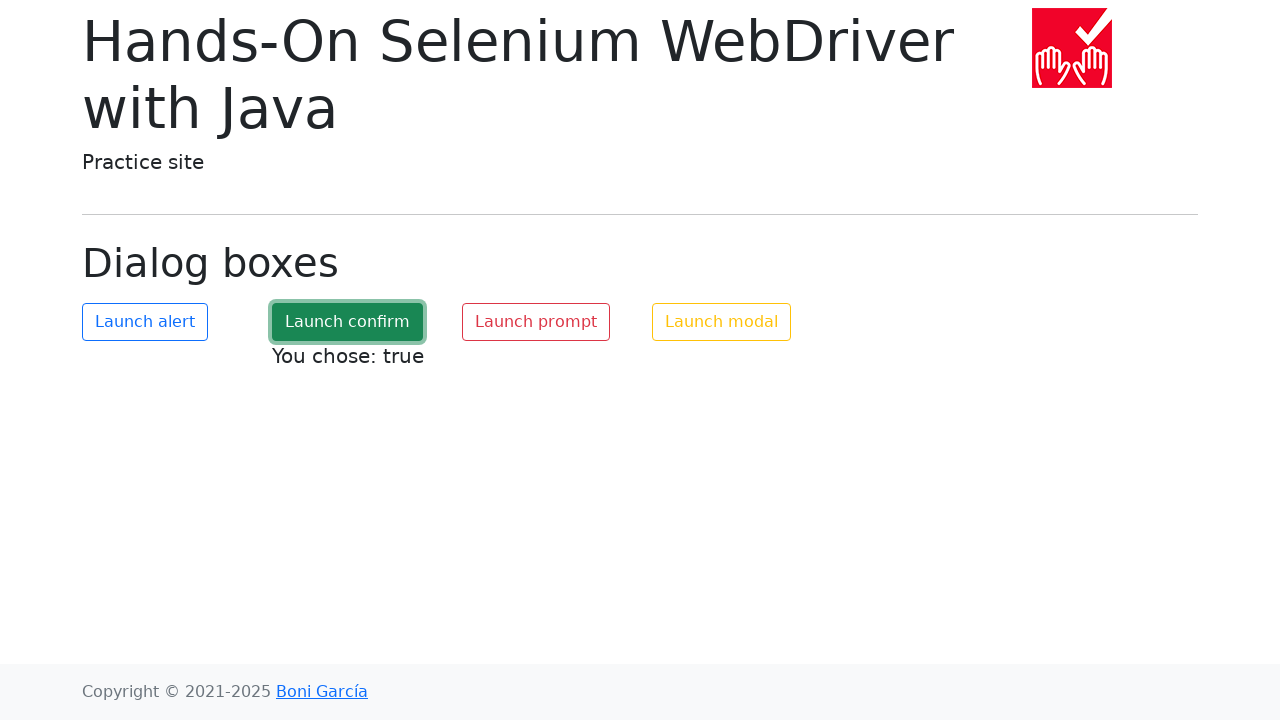

Retrieved confirm dialog result text
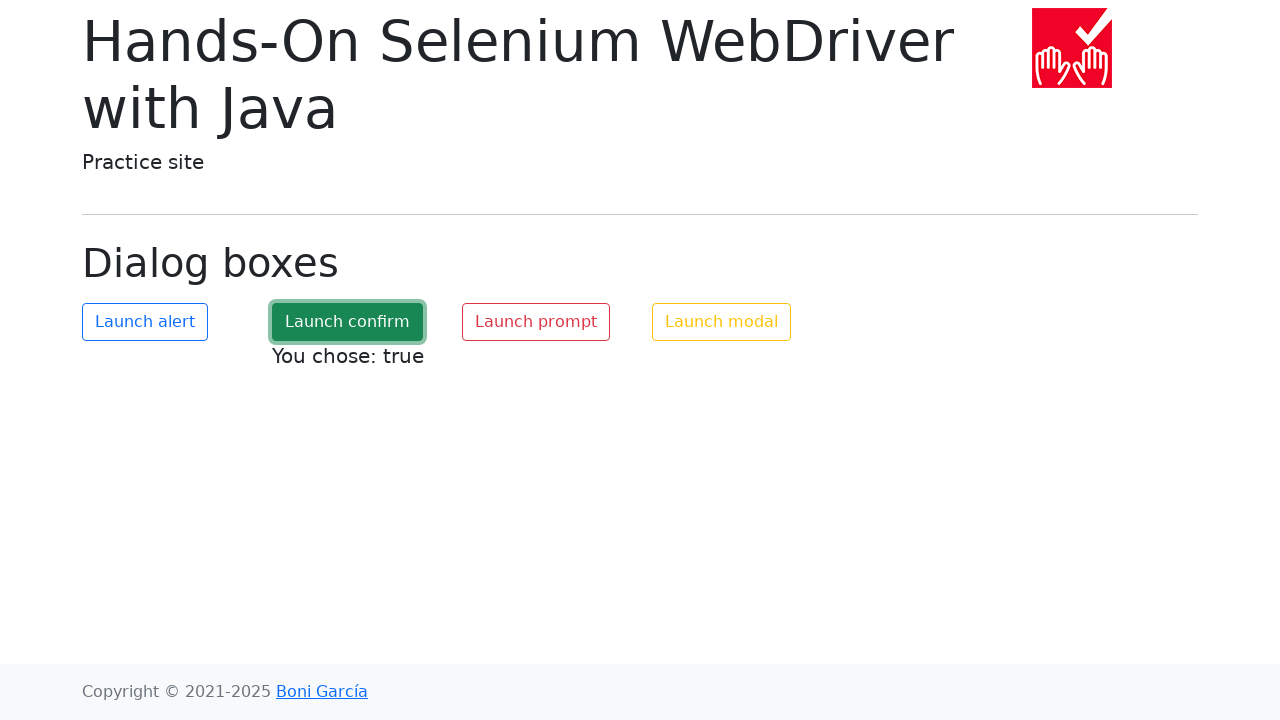

Verified accept result: 'You chose: true'
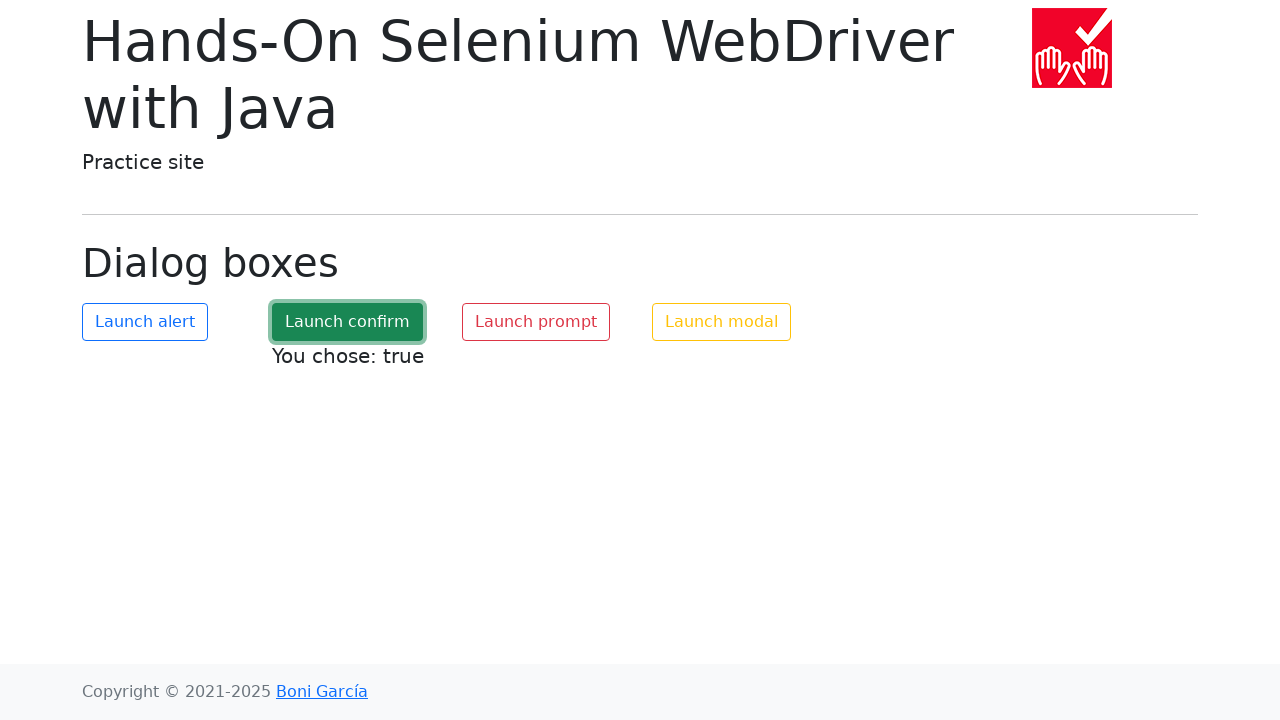

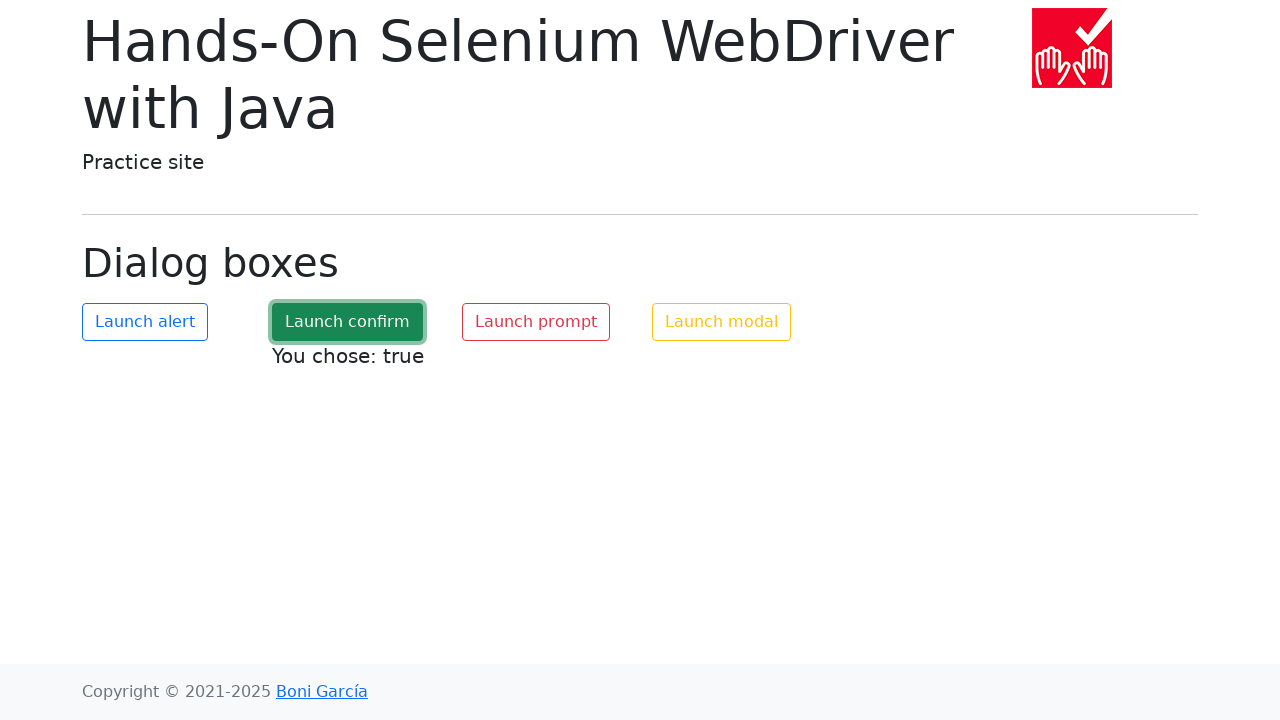